Tests basic browser navigation functionality by navigating between two e-commerce sites (Myntra and Flipkart), then using back, forward, and refresh navigation commands.

Starting URL: https://www.myntra.com/

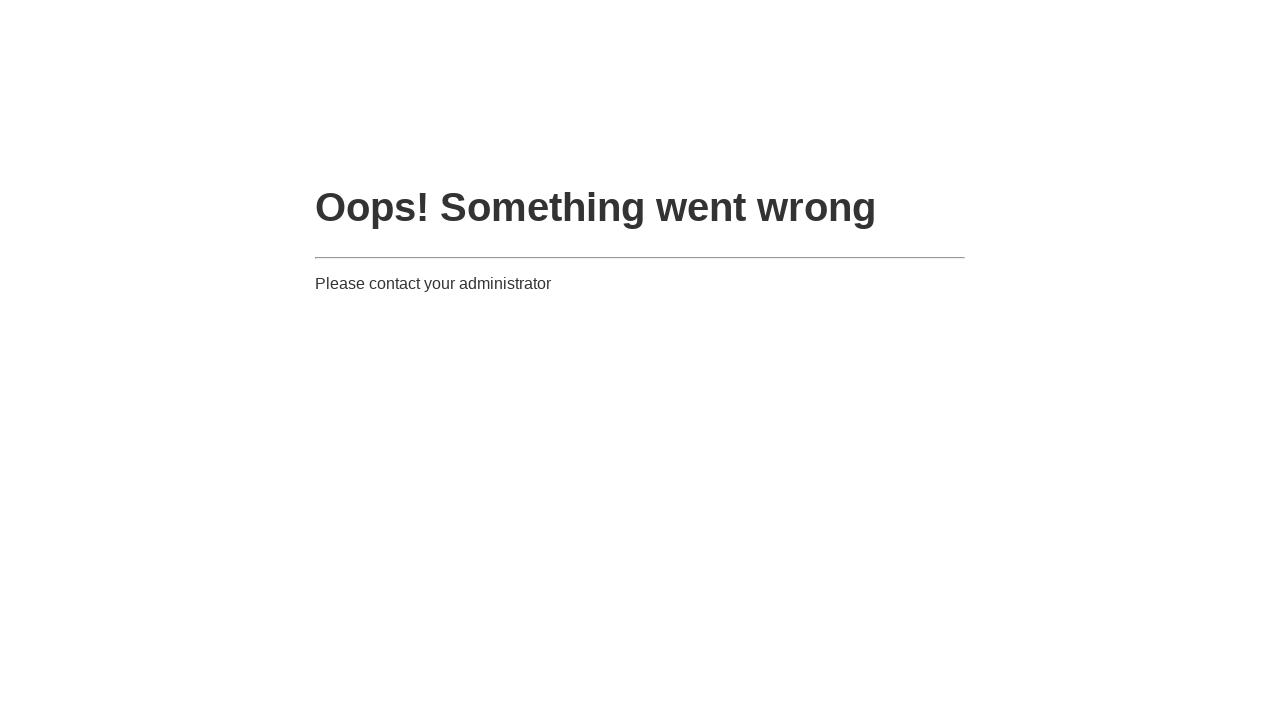

Navigated to Flipkart from Myntra
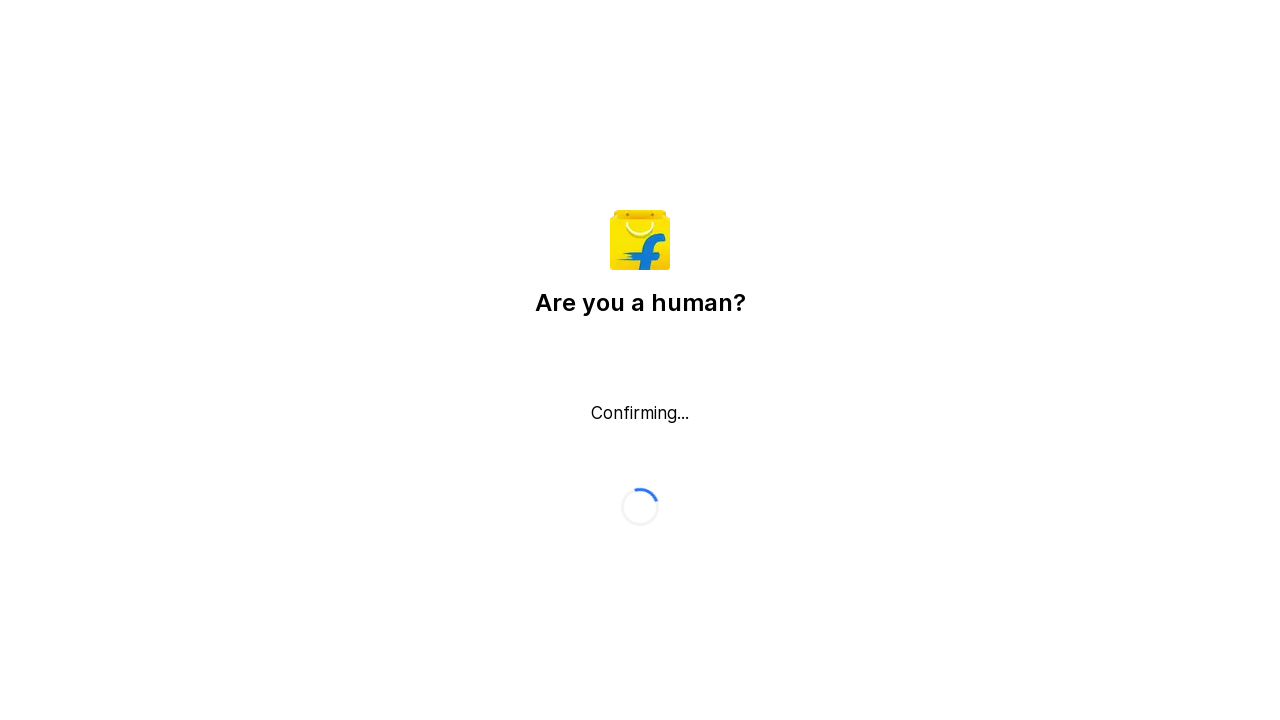

Navigated back to Myntra using browser back button
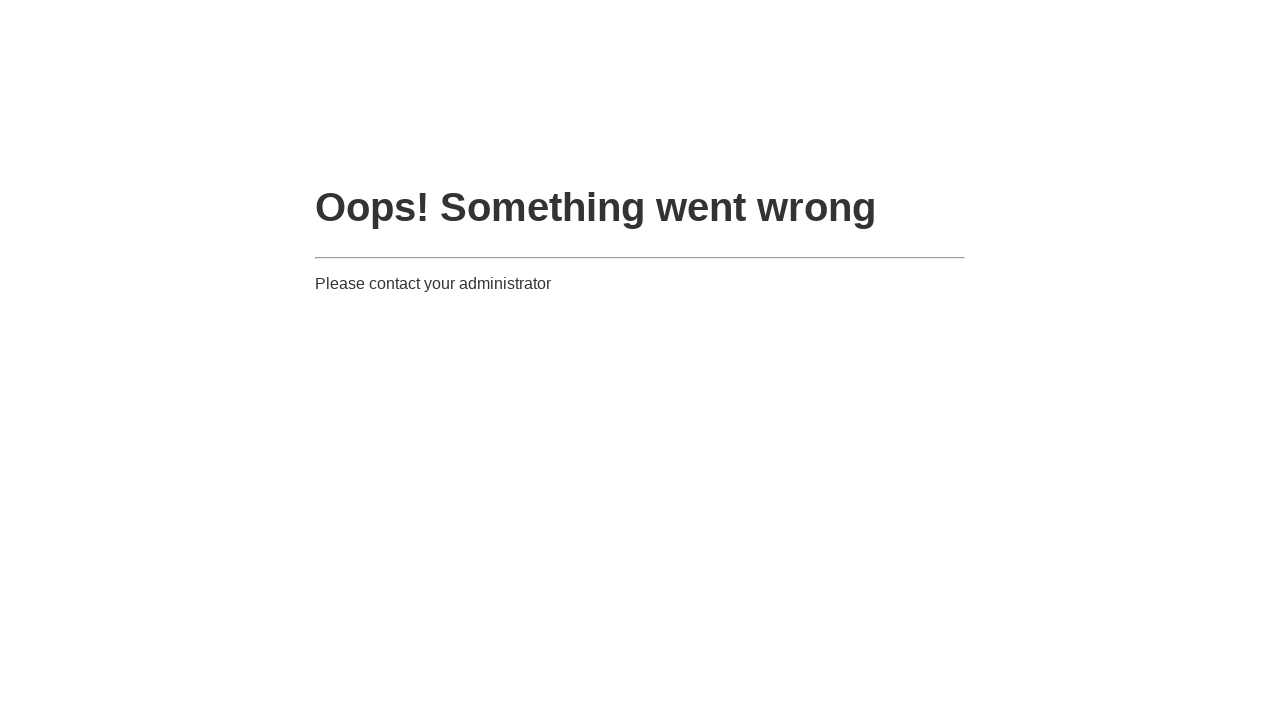

Navigated forward to Flipkart using browser forward button
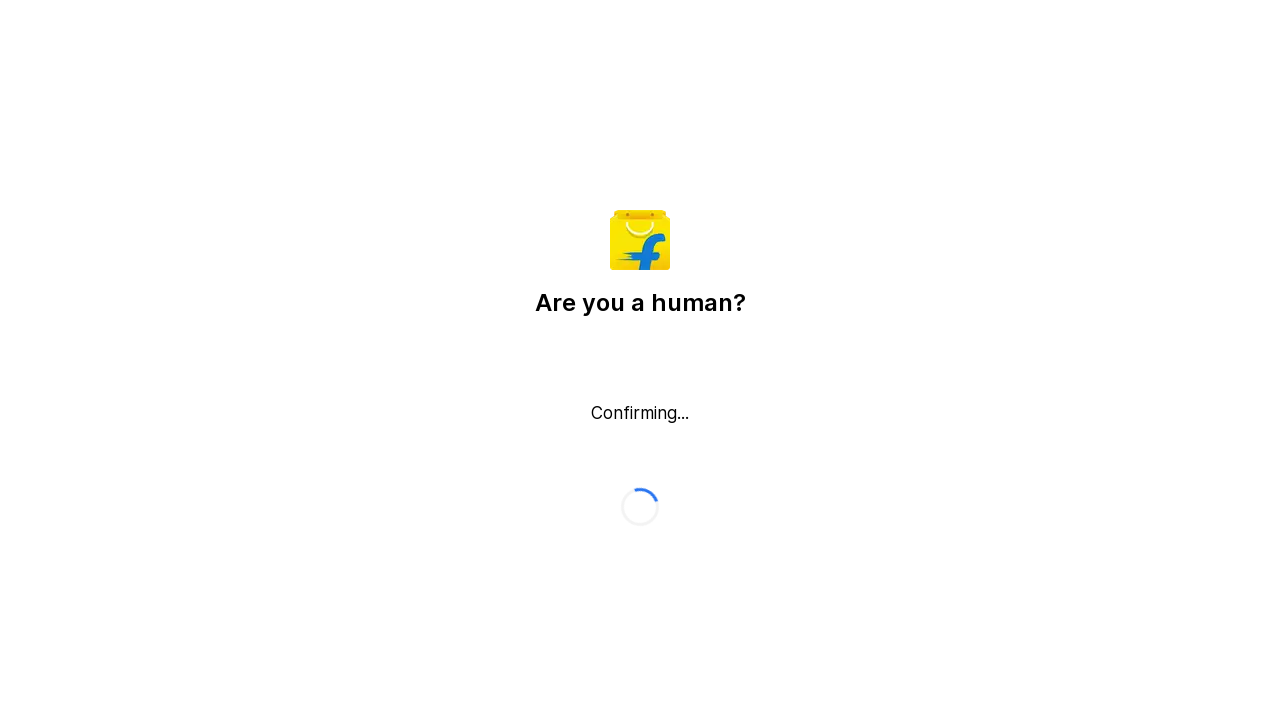

Refreshed the current Flipkart page
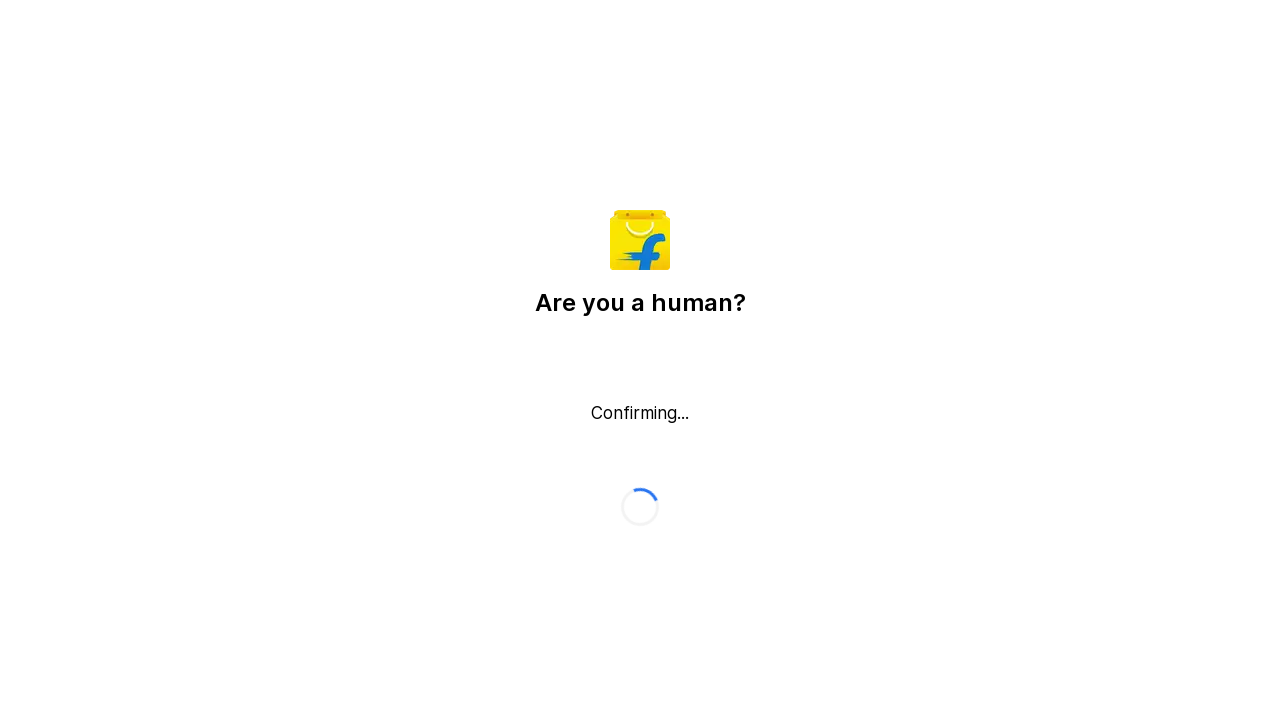

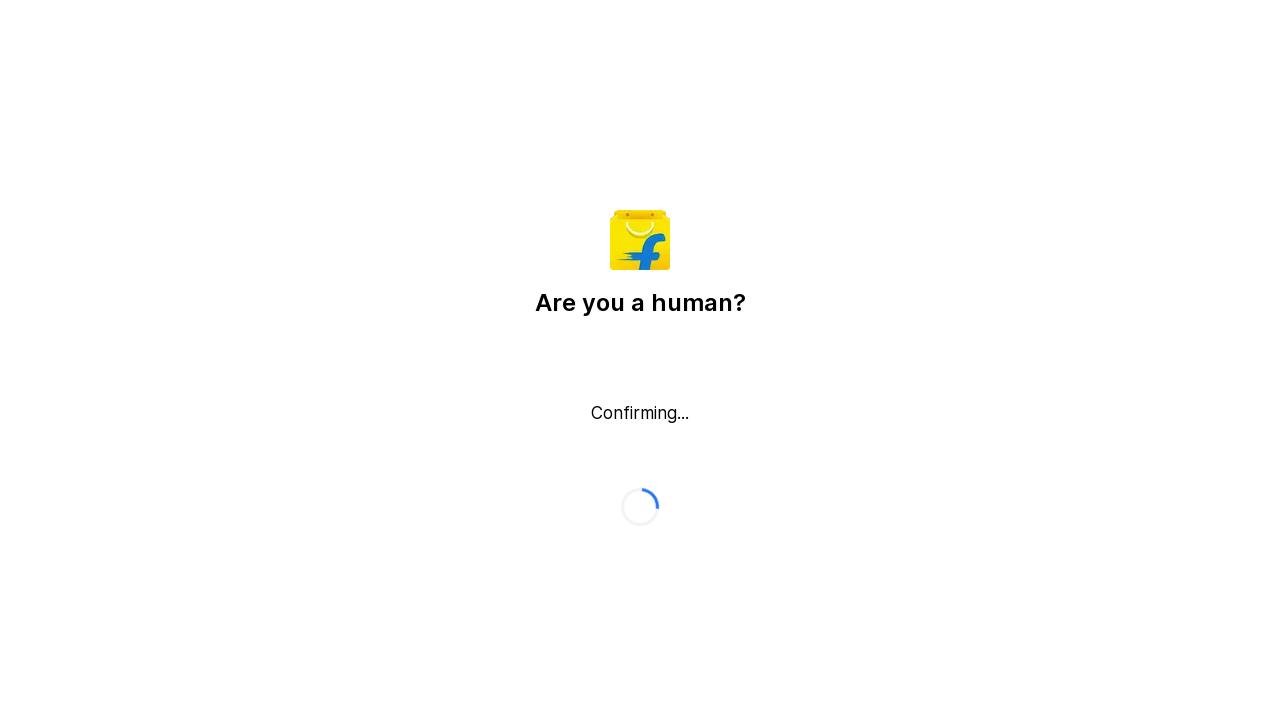